Tests the jQuery UI Selectable widget by switching to the demo iframe, performing a click-and-hold multi-select action from Item 1 to Item 4, then switching back to verify the page heading.

Starting URL: https://jqueryui.com/selectable/

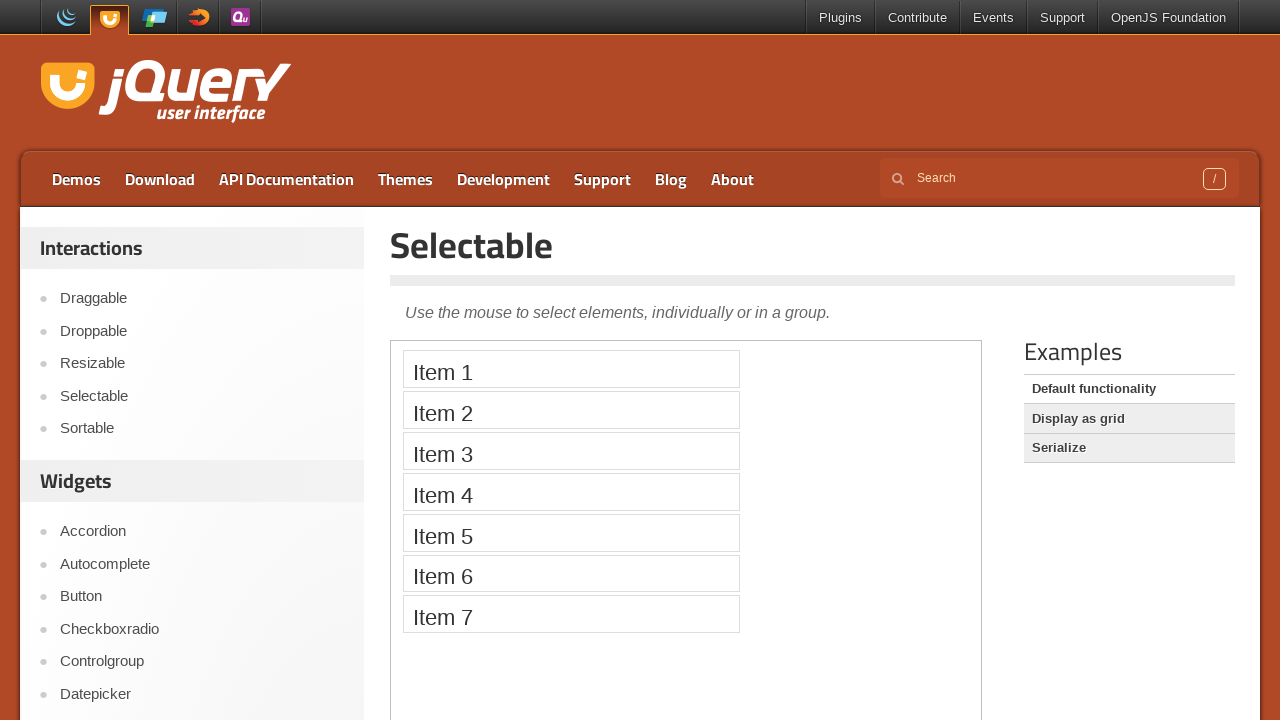

Retrieved page heading text
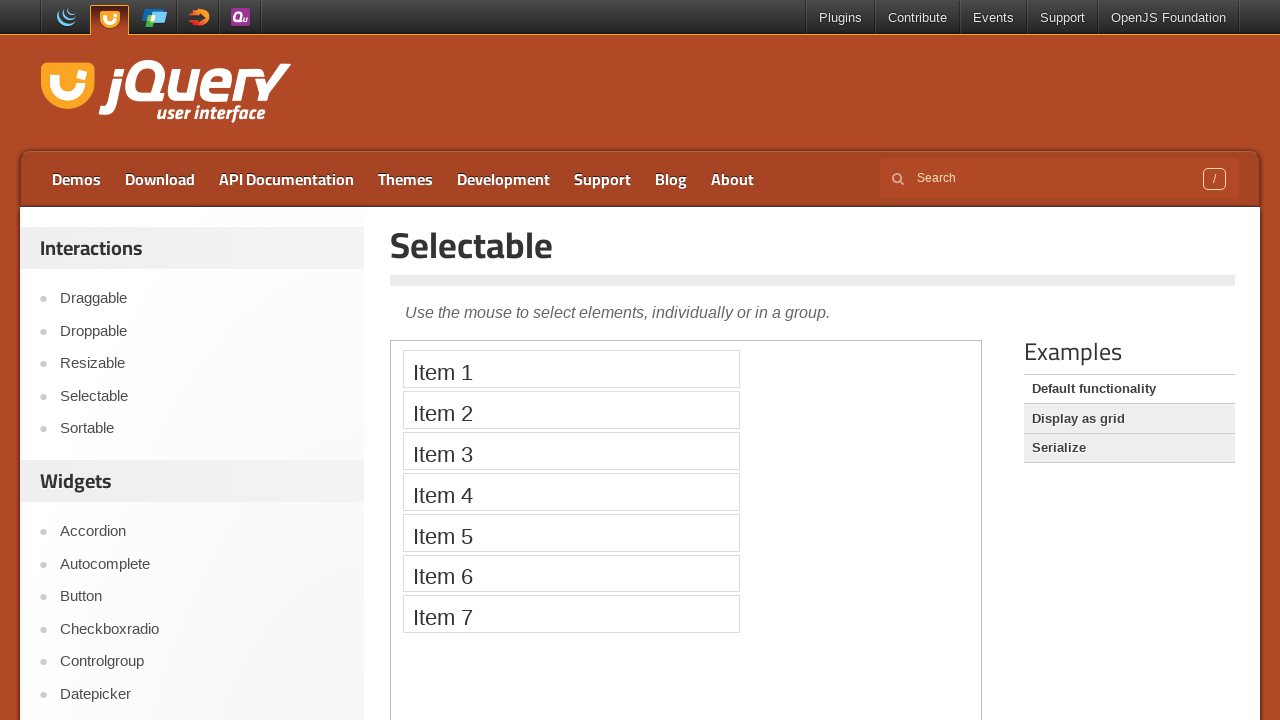

Verified page heading is 'Selectable'
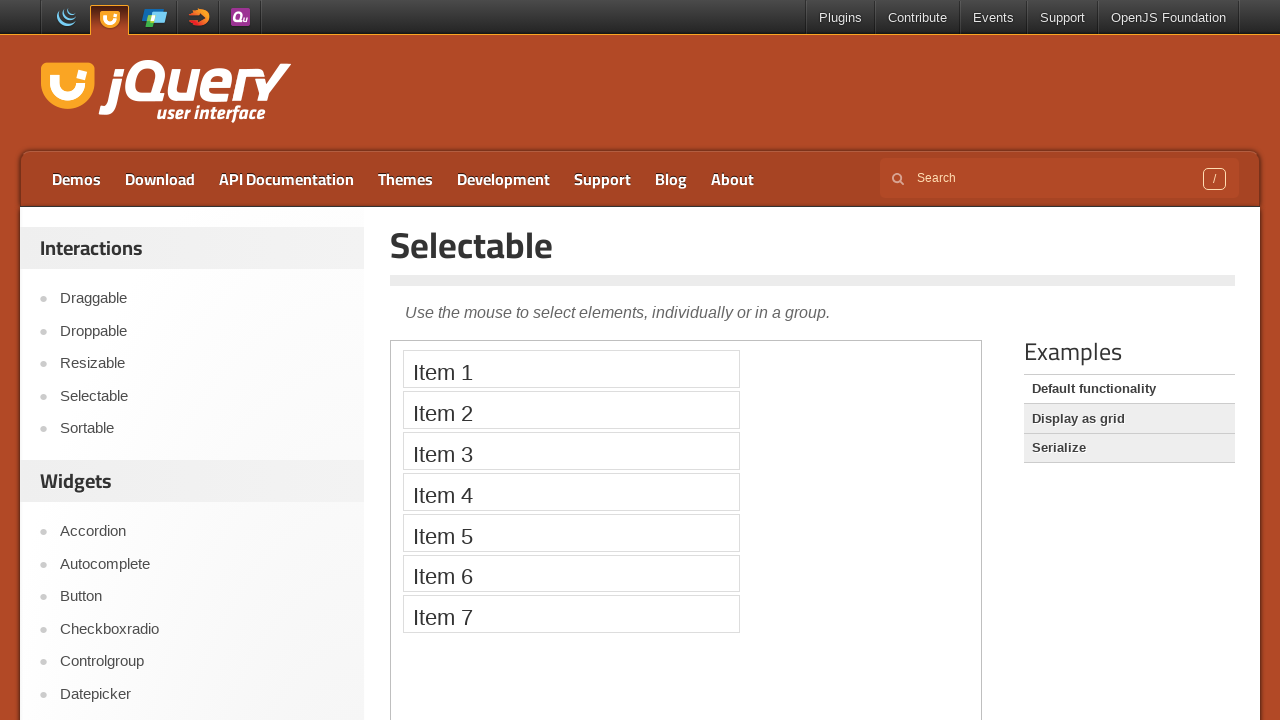

Located demo iframe
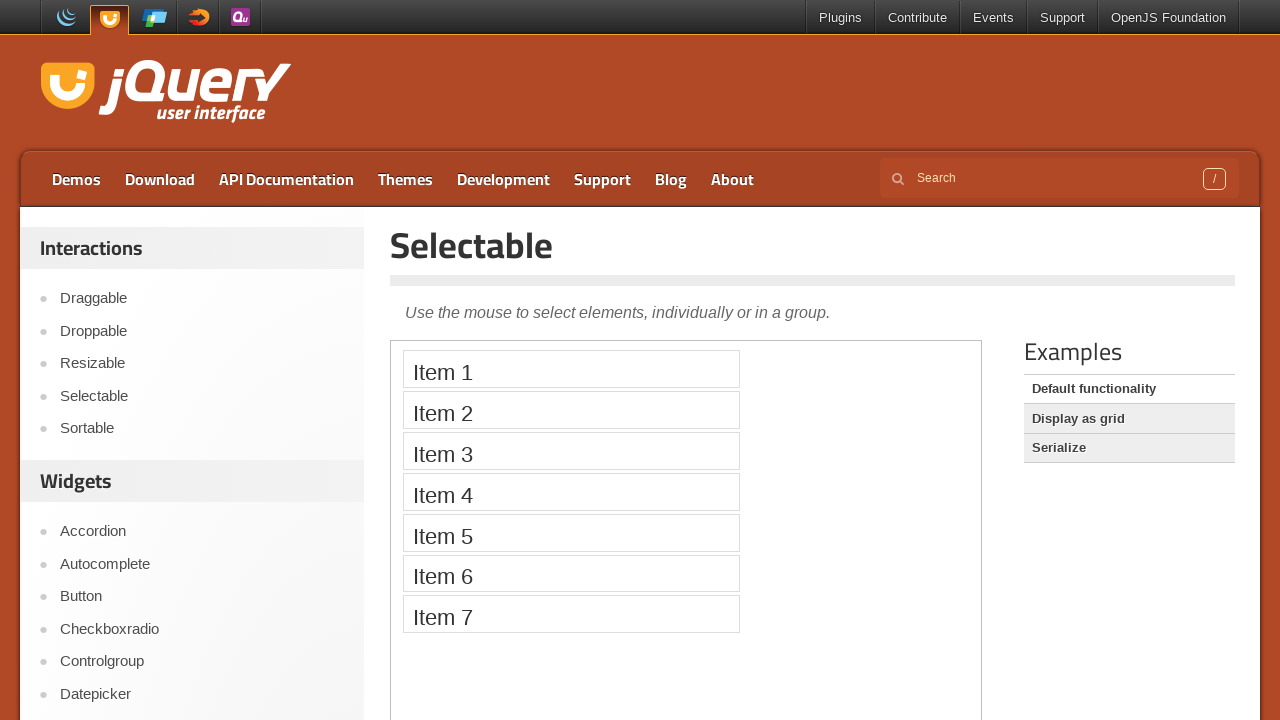

Located Item 1 in the iframe
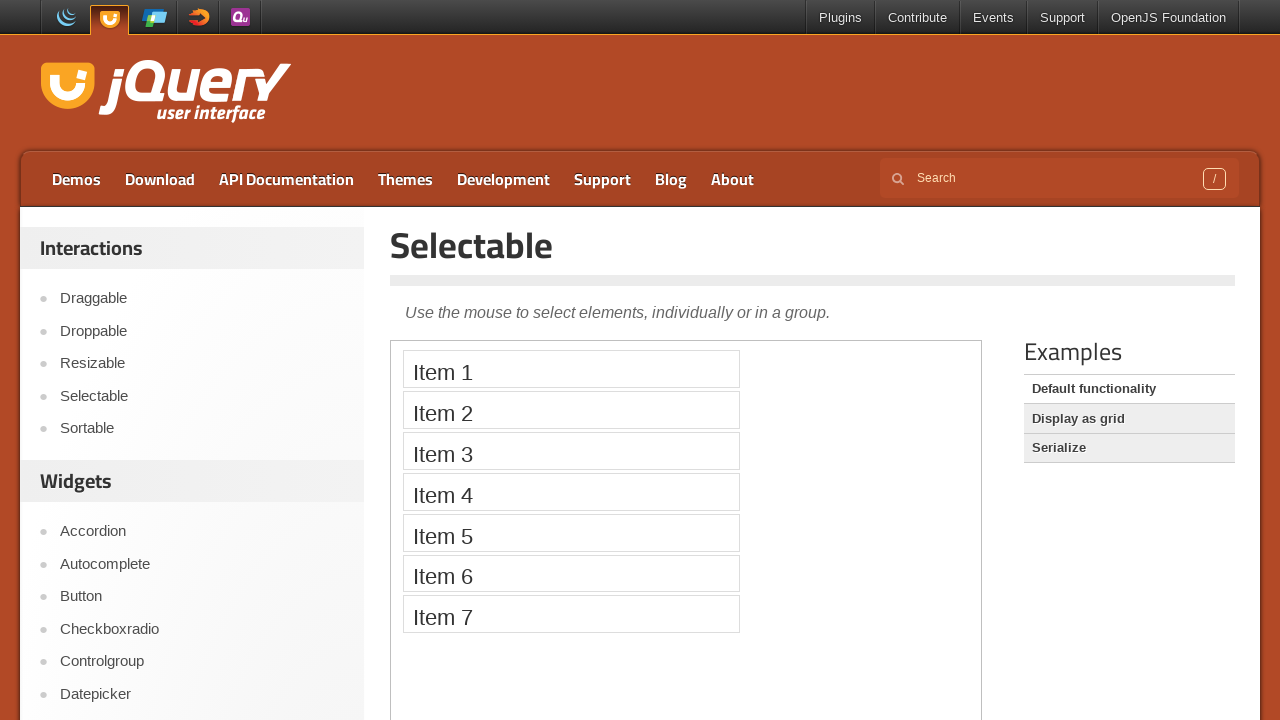

Located Item 4 in the iframe
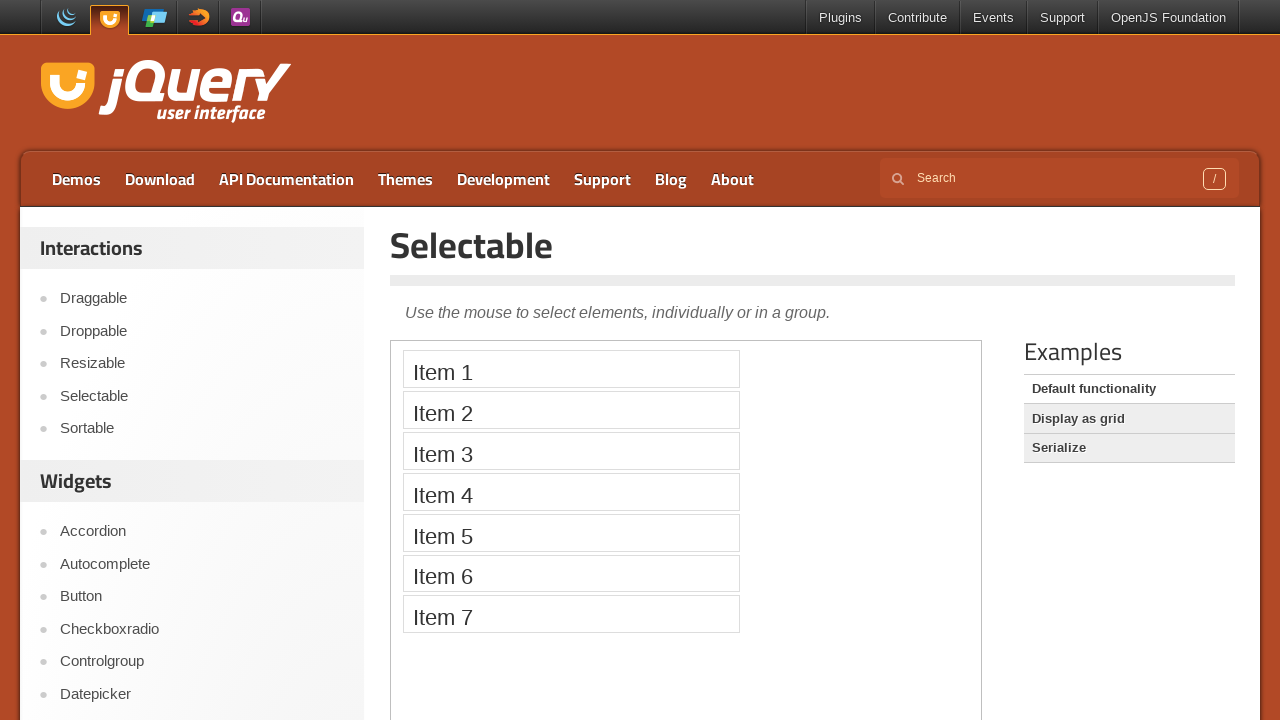

Retrieved bounding box for Item 1
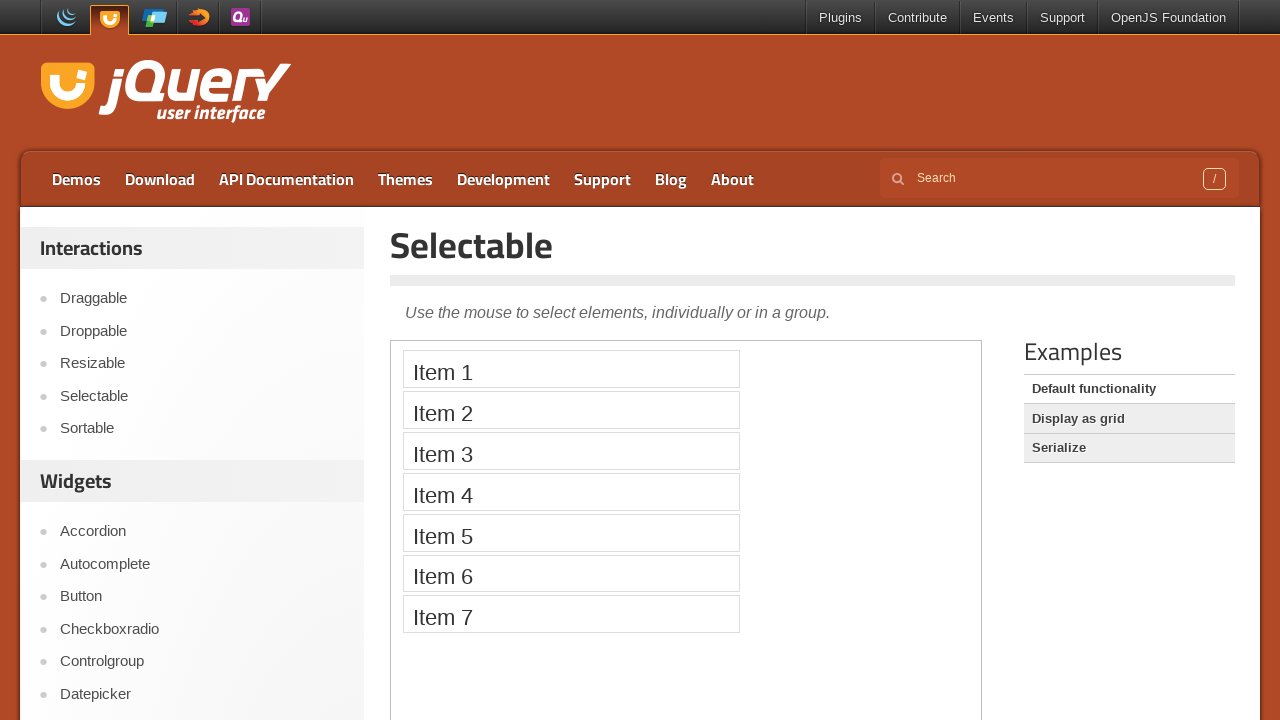

Retrieved bounding box for Item 4
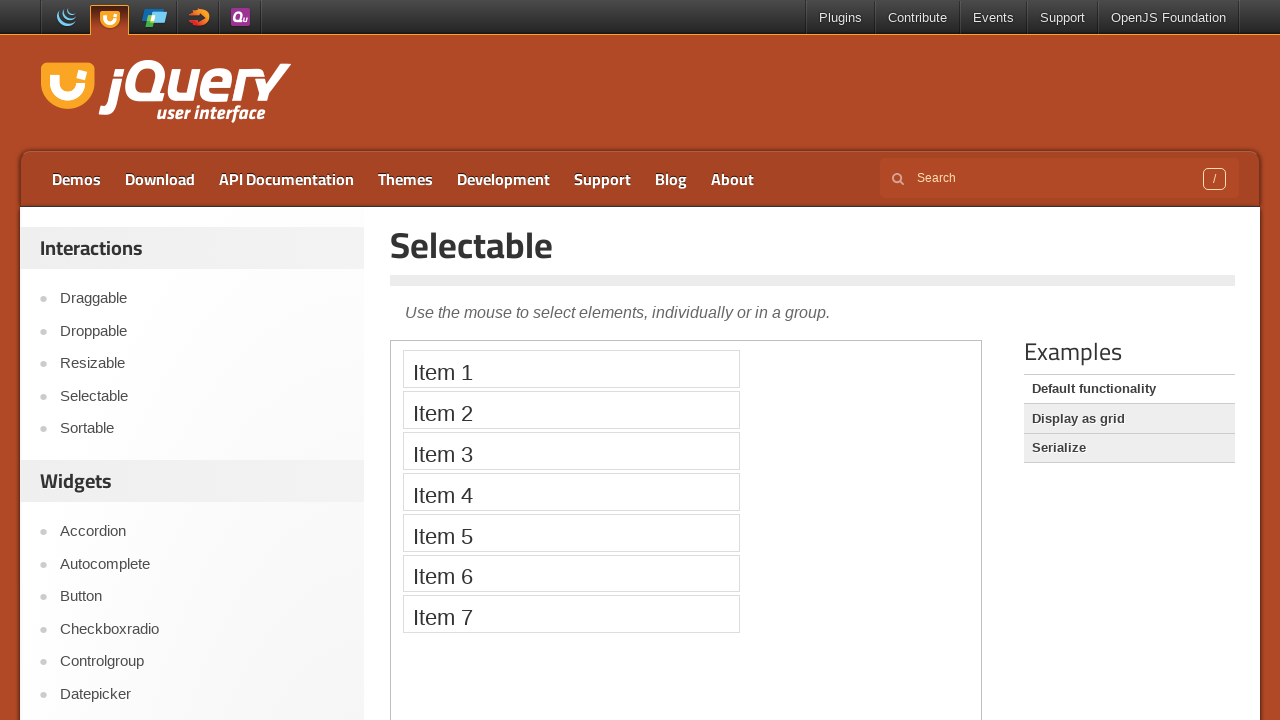

Moved mouse to Item 1 center position at (571, 369)
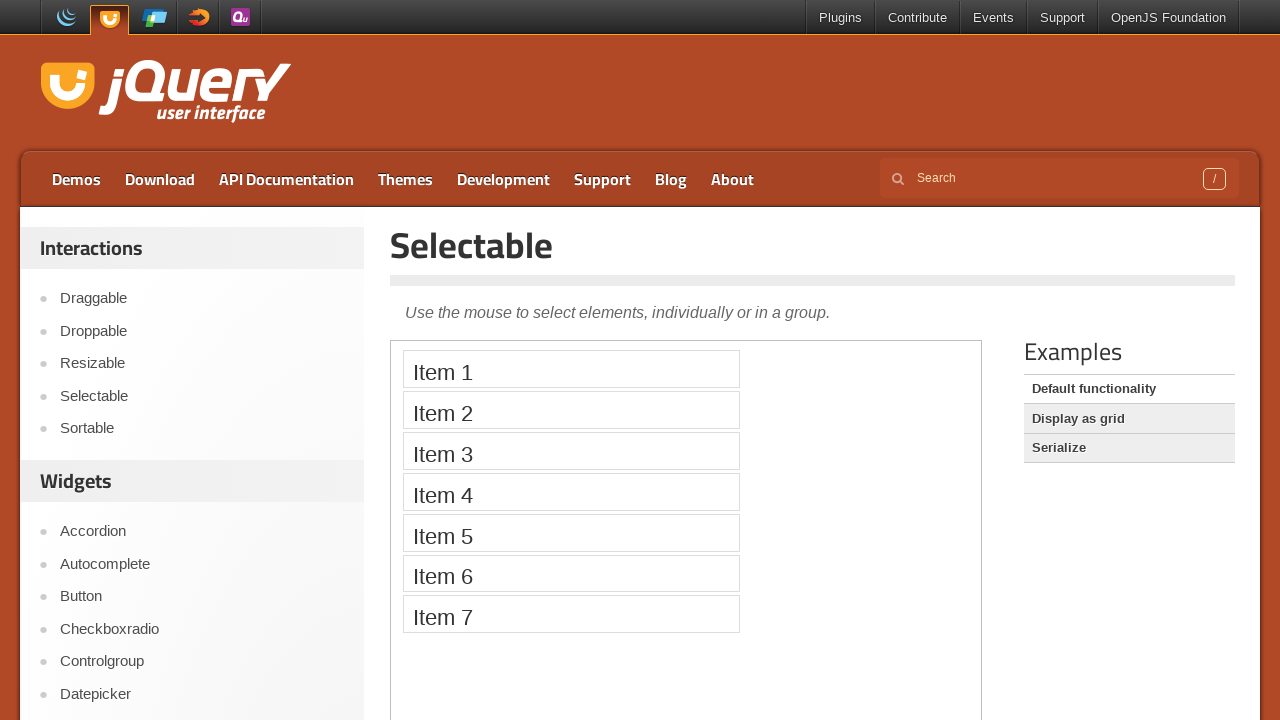

Pressed mouse button down at Item 1 at (571, 369)
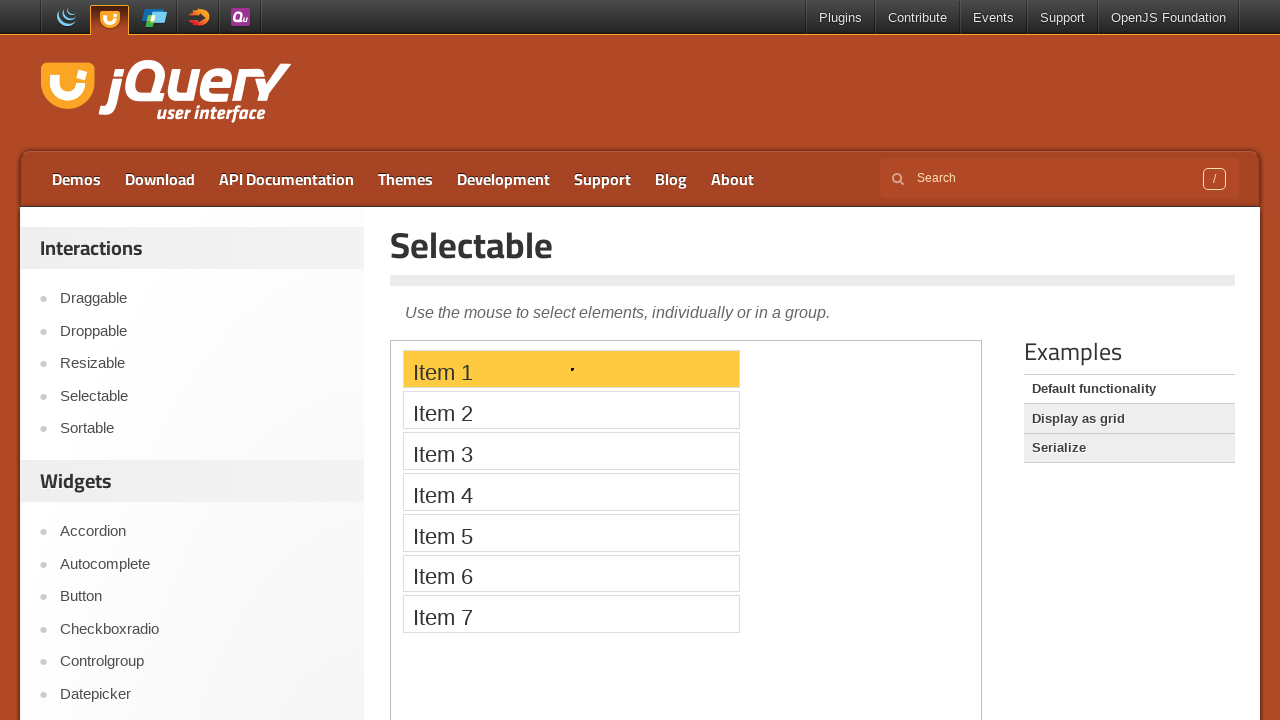

Dragged mouse to Item 4 center position at (571, 492)
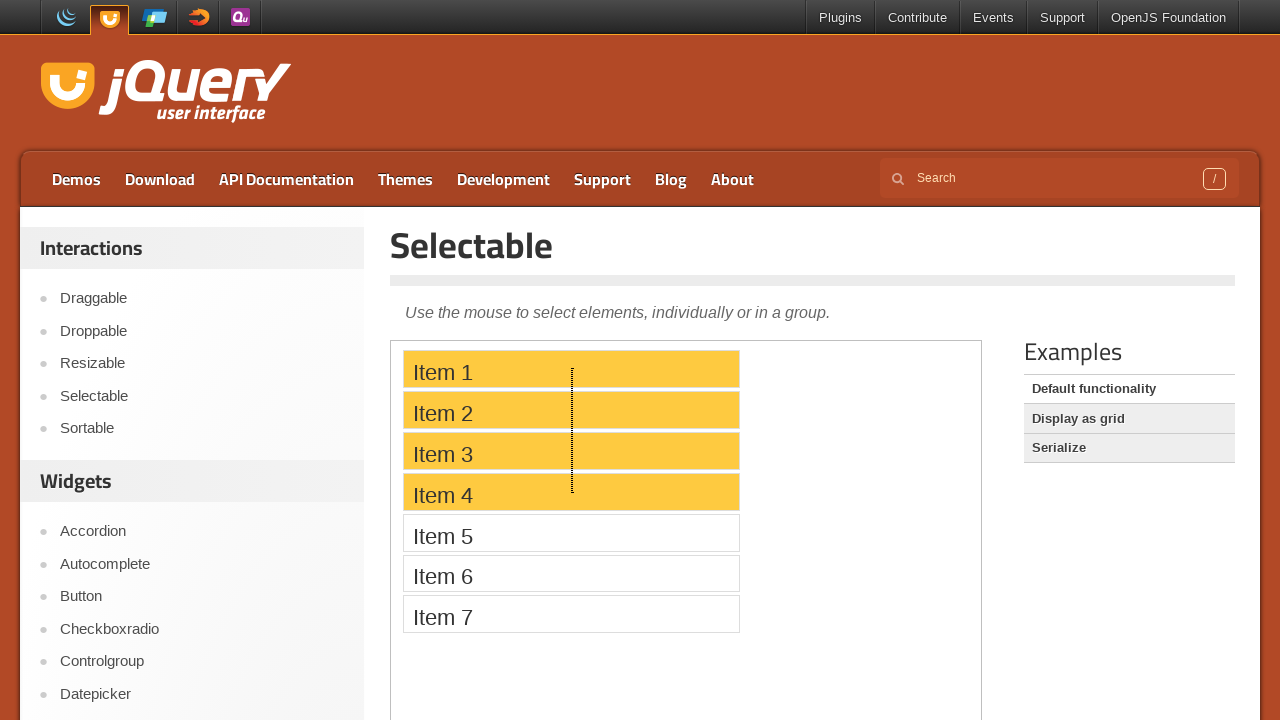

Released mouse button to complete multi-select from Item 1 to Item 4 at (571, 492)
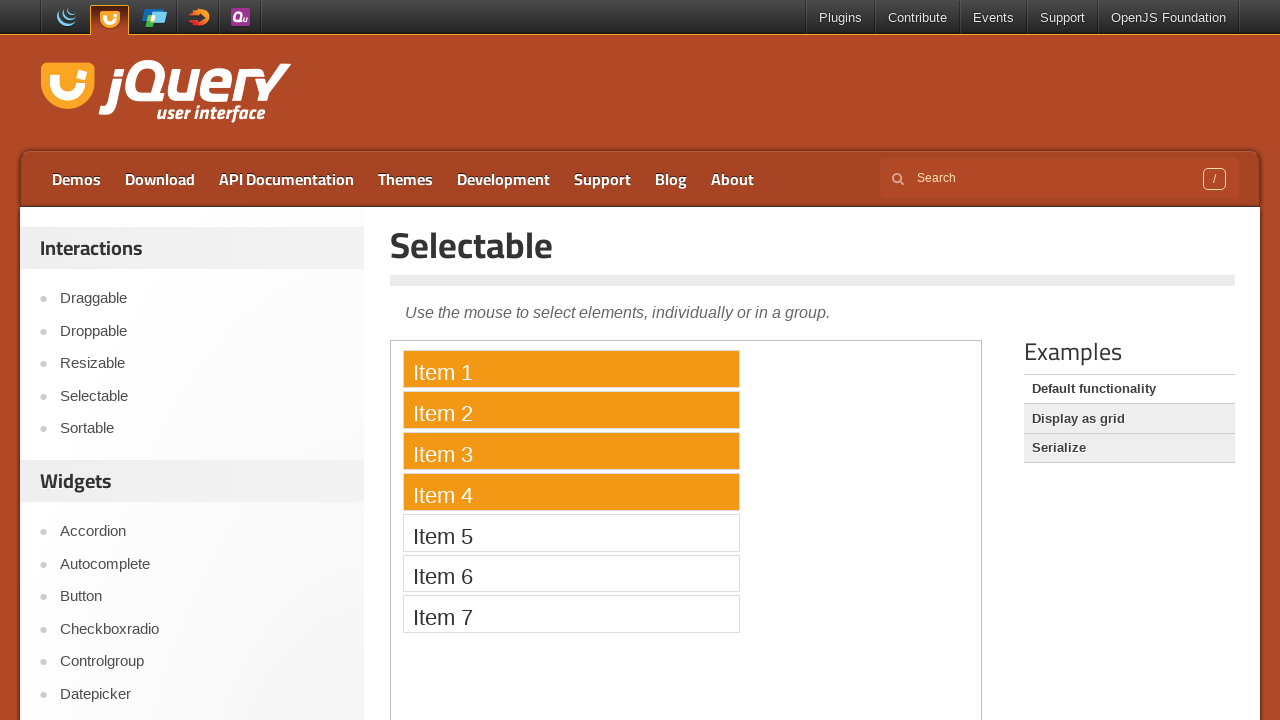

Retrieved page heading text after multi-select action
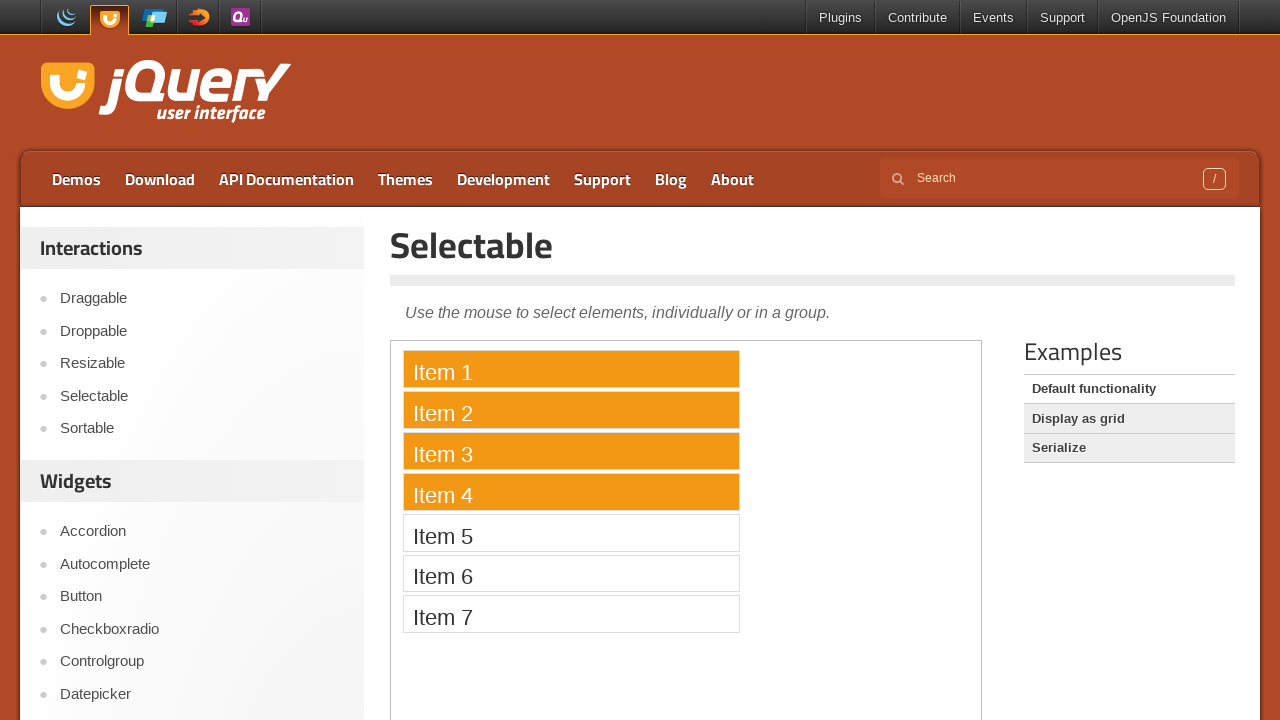

Verified page heading is still 'Selectable' after multi-select
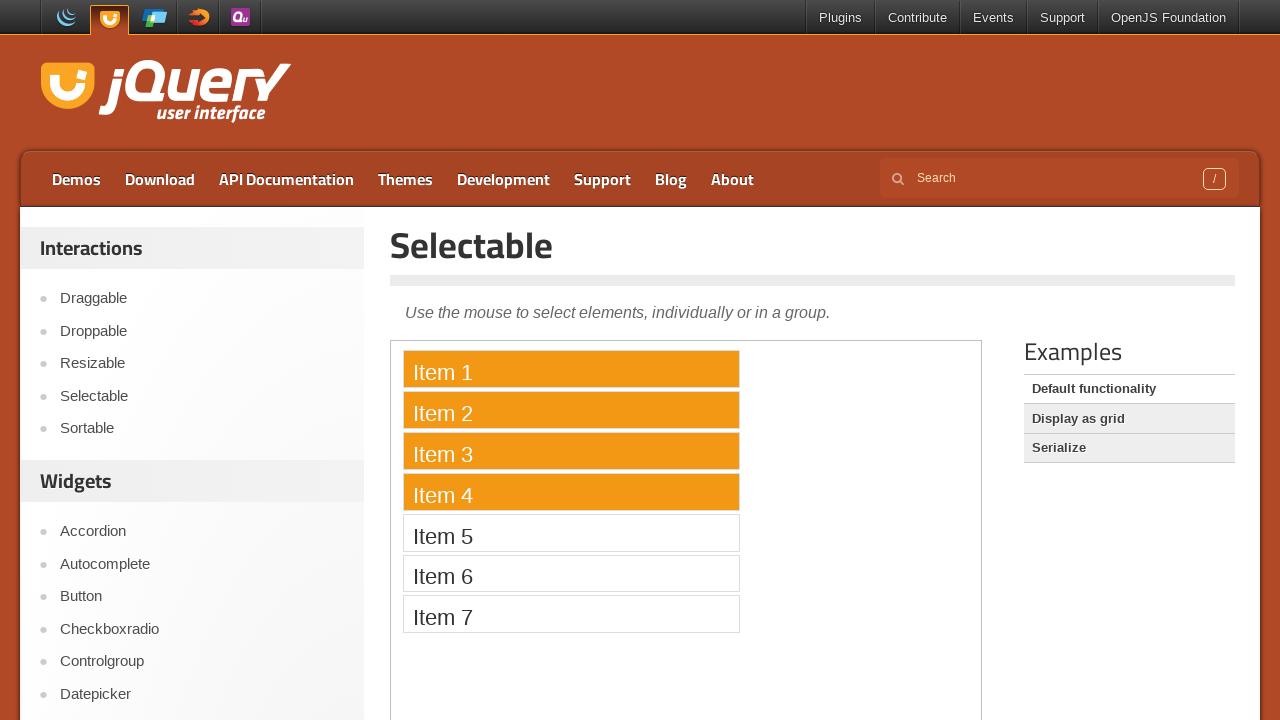

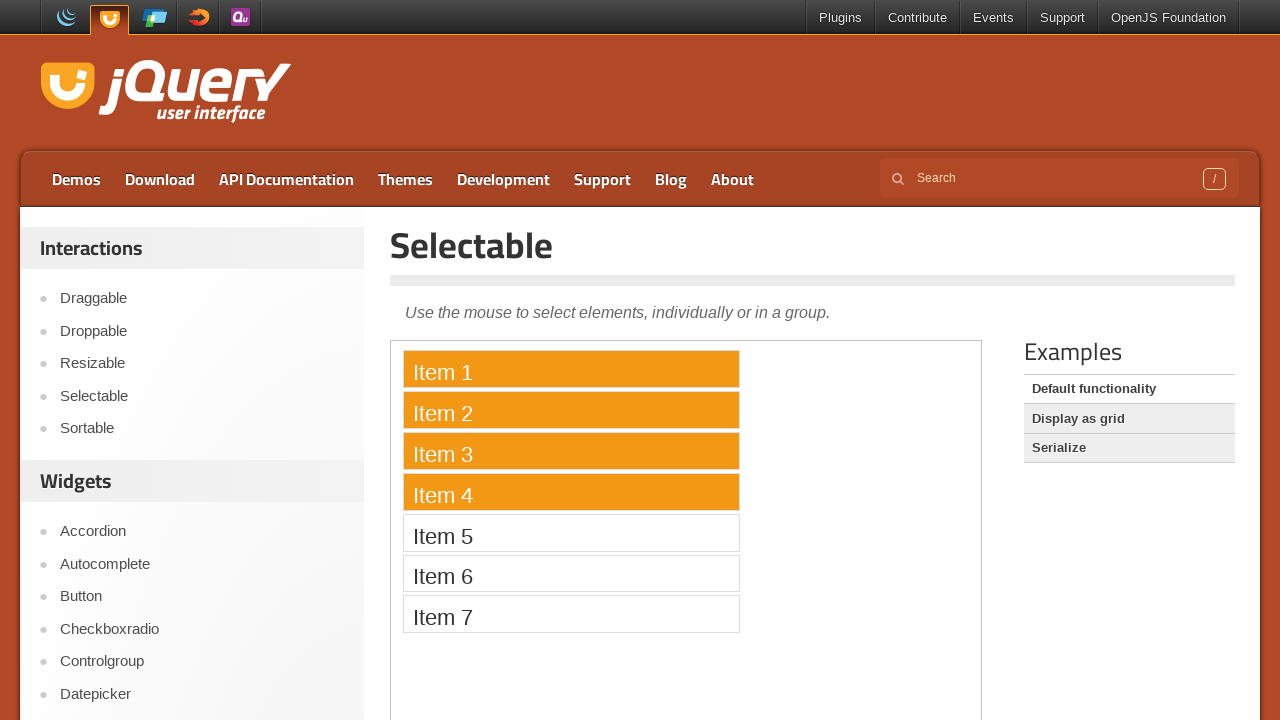